Tests complete order flow from login through checkout including product selection and shipping details

Starting URL: https://www.saucedemo.com/

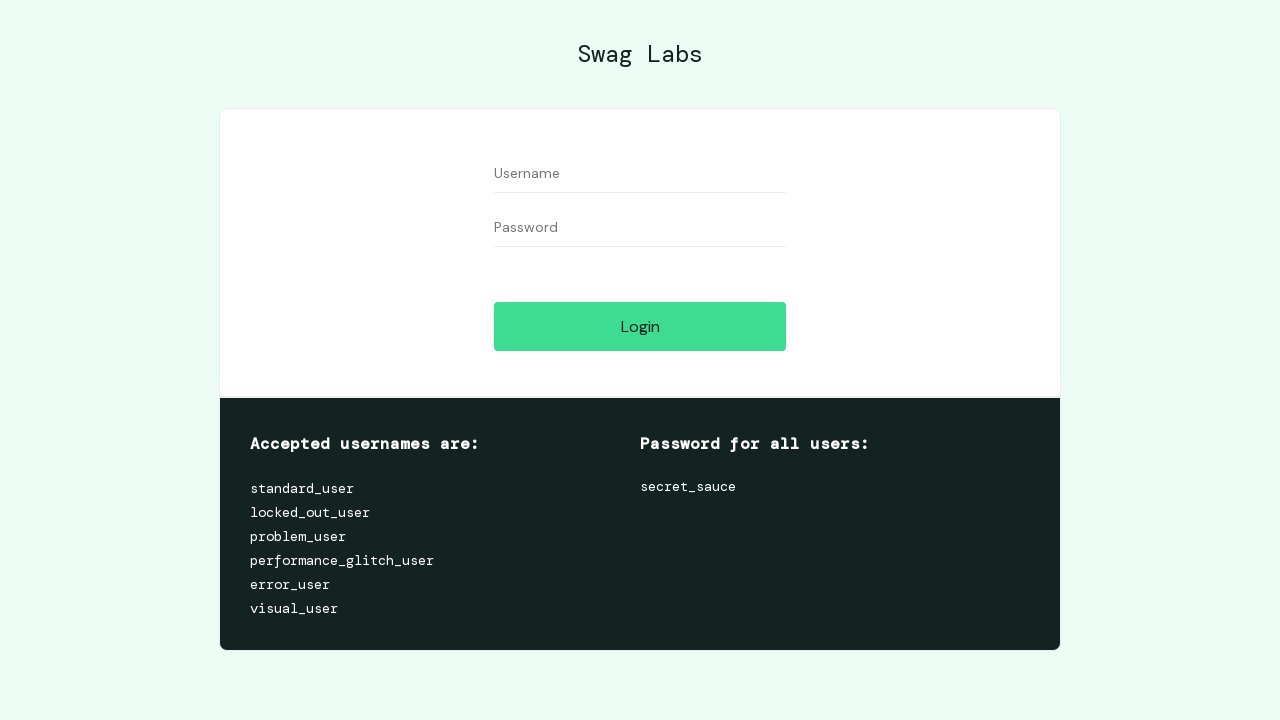

Filled username field with 'standard_user' on #user-name
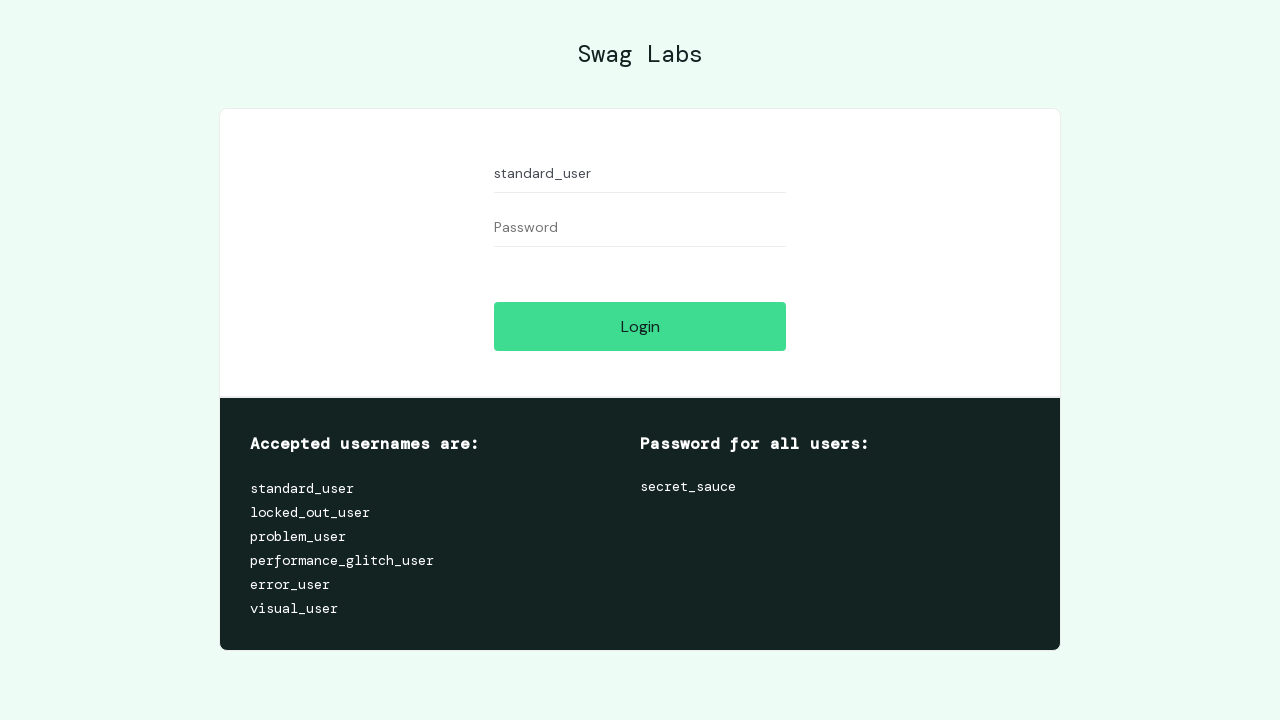

Filled password field with 'secret_sauce' on #password
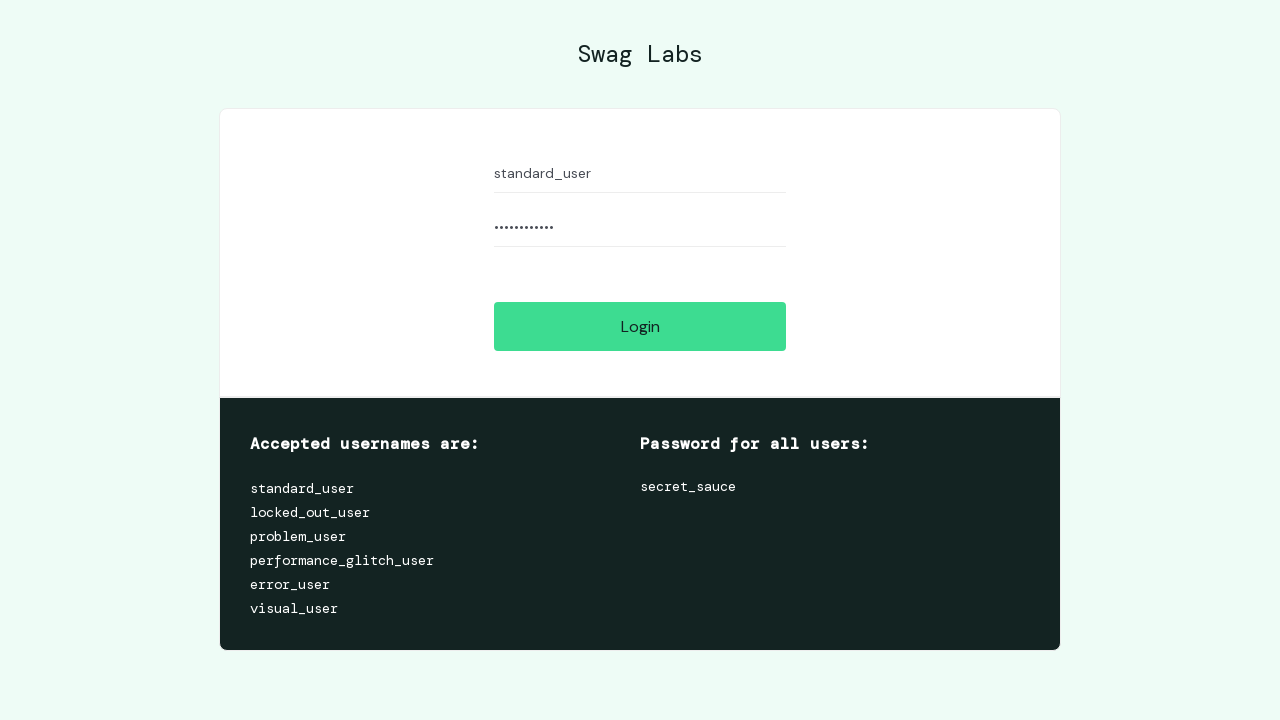

Clicked login button at (640, 326) on #login-button
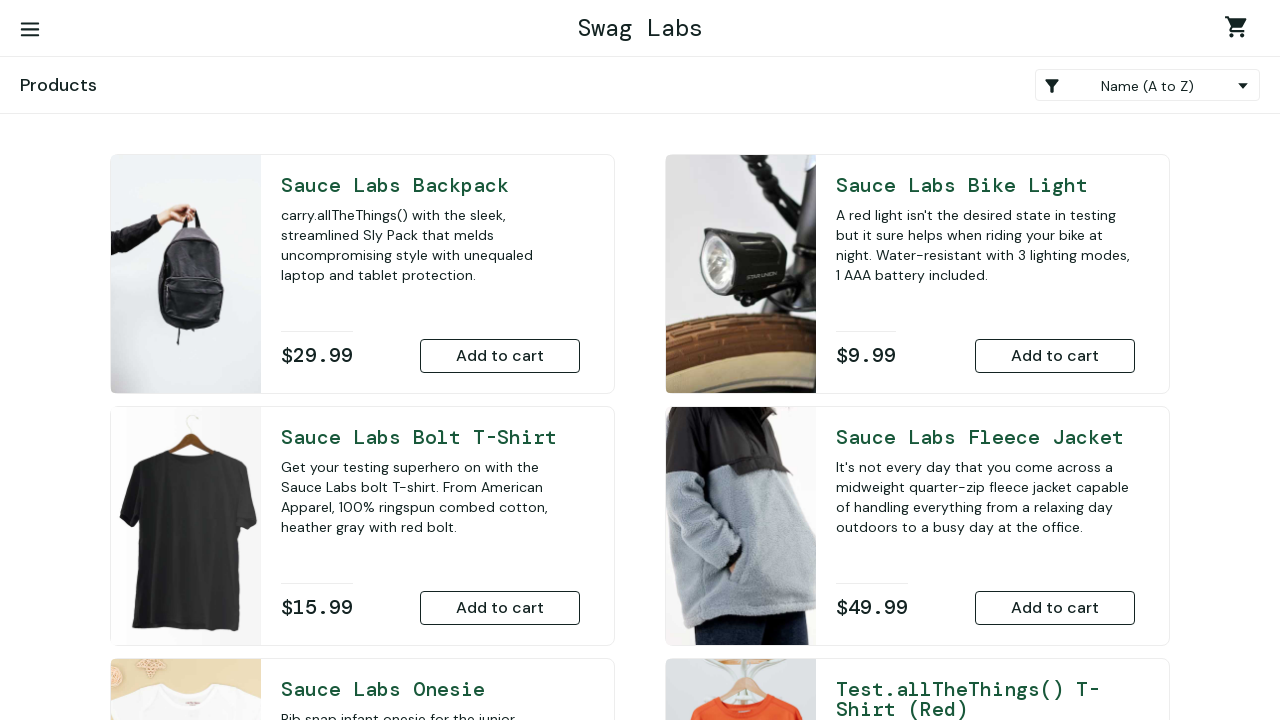

Products page loaded successfully
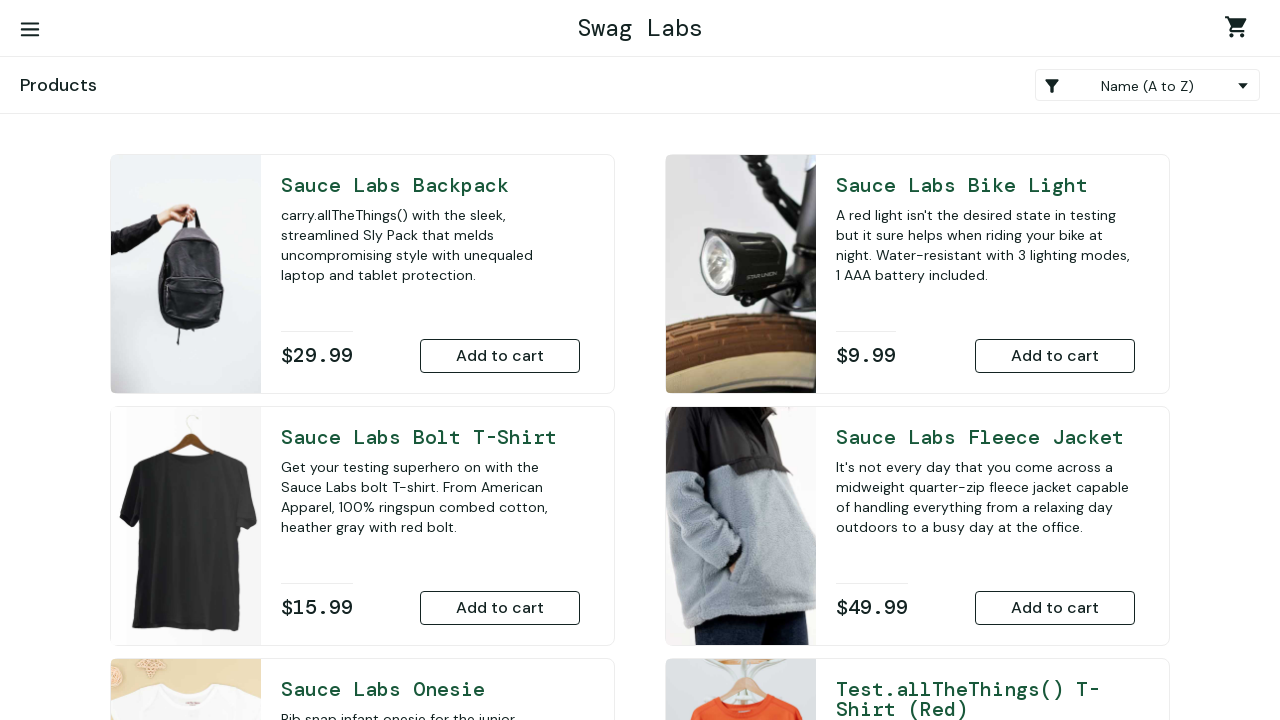

Clicked product sort dropdown at (1148, 85) on select.product_sort_container
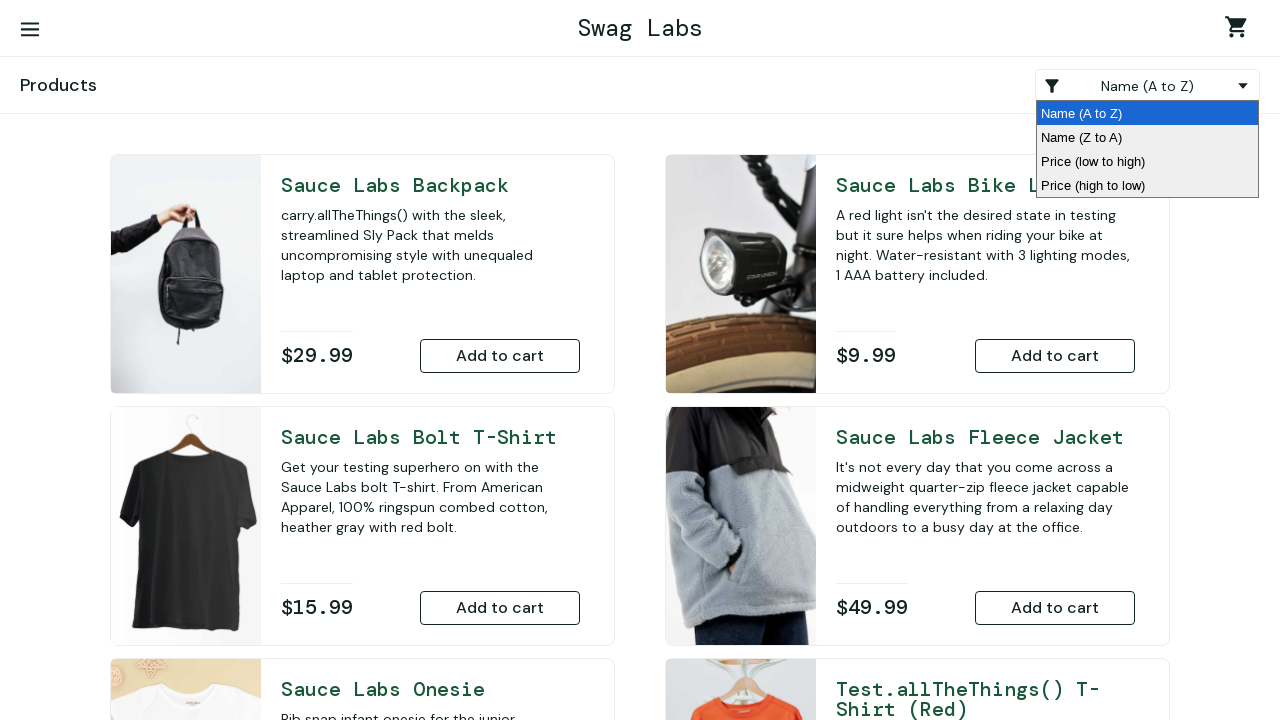

Selected 'Price (high to low)' sorting option on select.product_sort_container
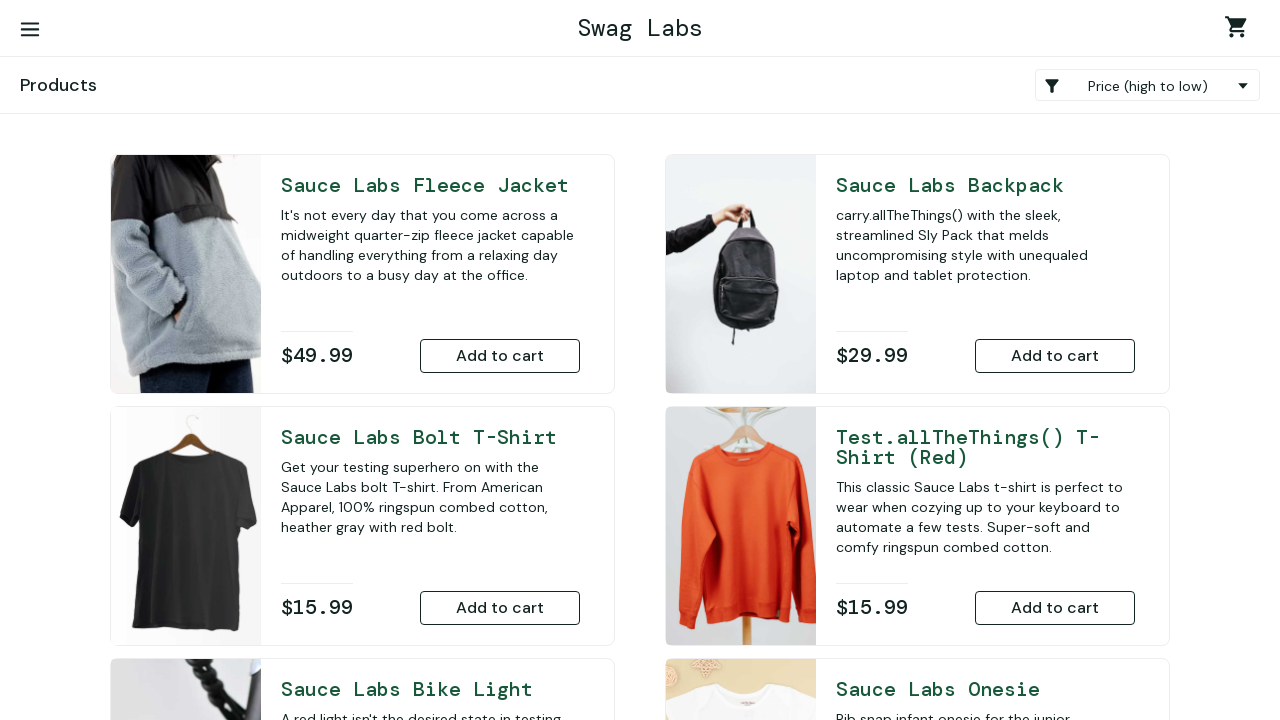

Added Sauce Labs Fleece Jacket to cart at (500, 356) on #add-to-cart-sauce-labs-fleece-jacket
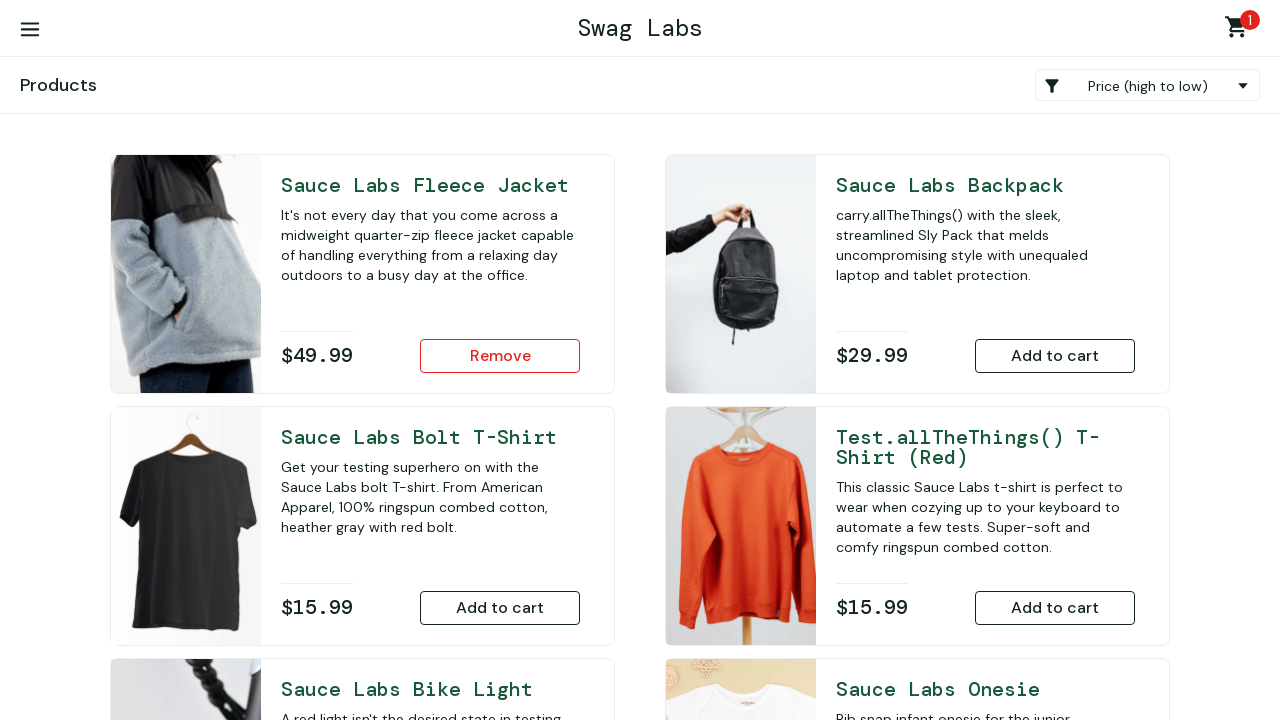

Navigated to shopping cart at (1240, 30) on a.shopping_cart_link
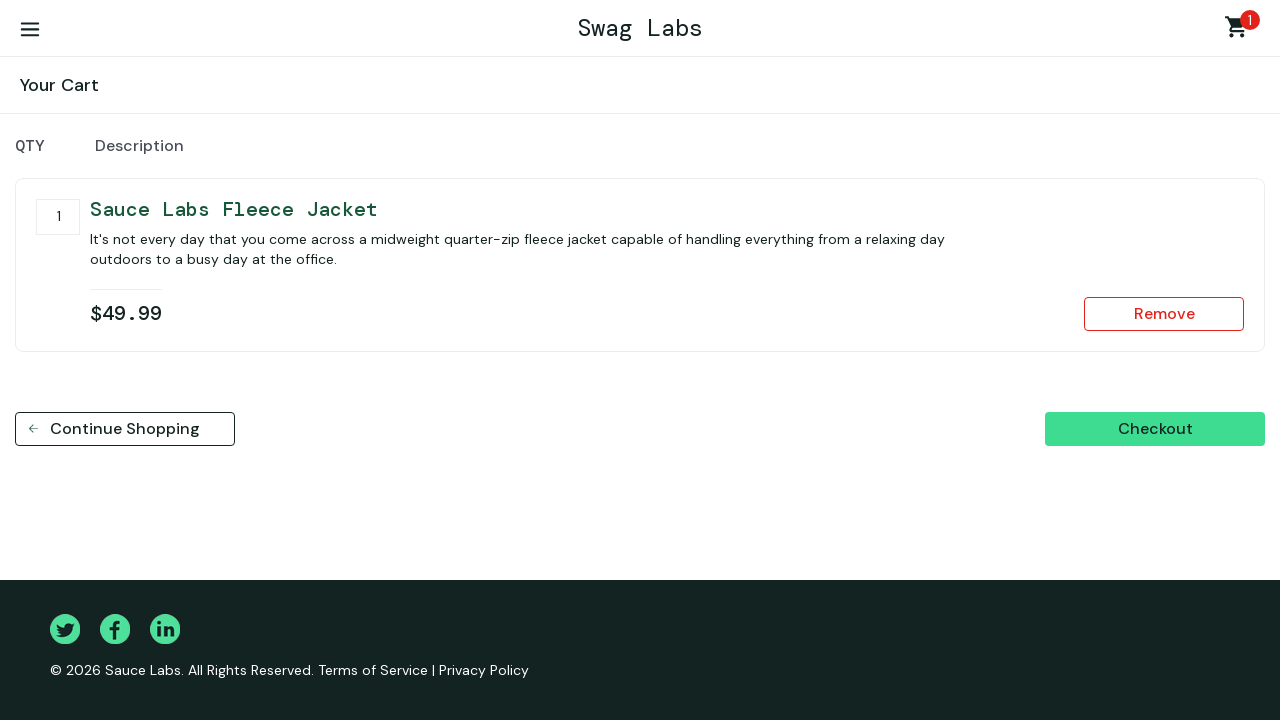

Clicked checkout button at (1155, 429) on #checkout
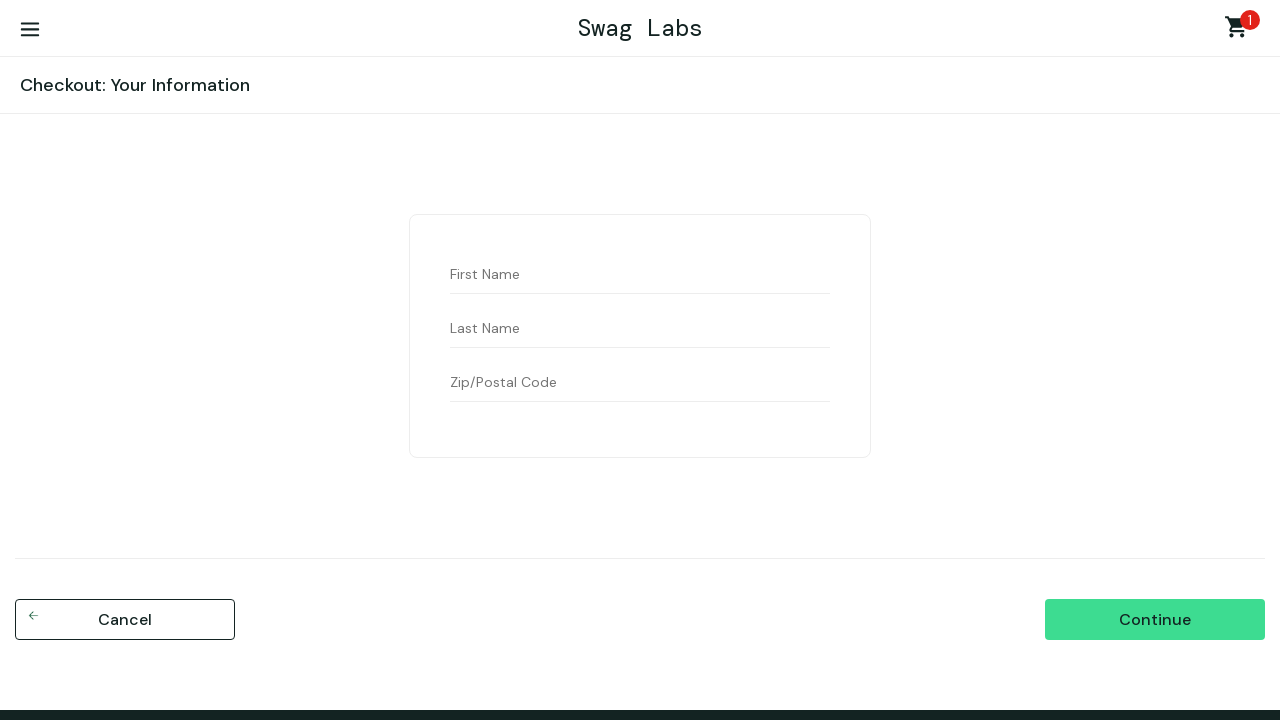

Filled first name field with 'John' on #first-name
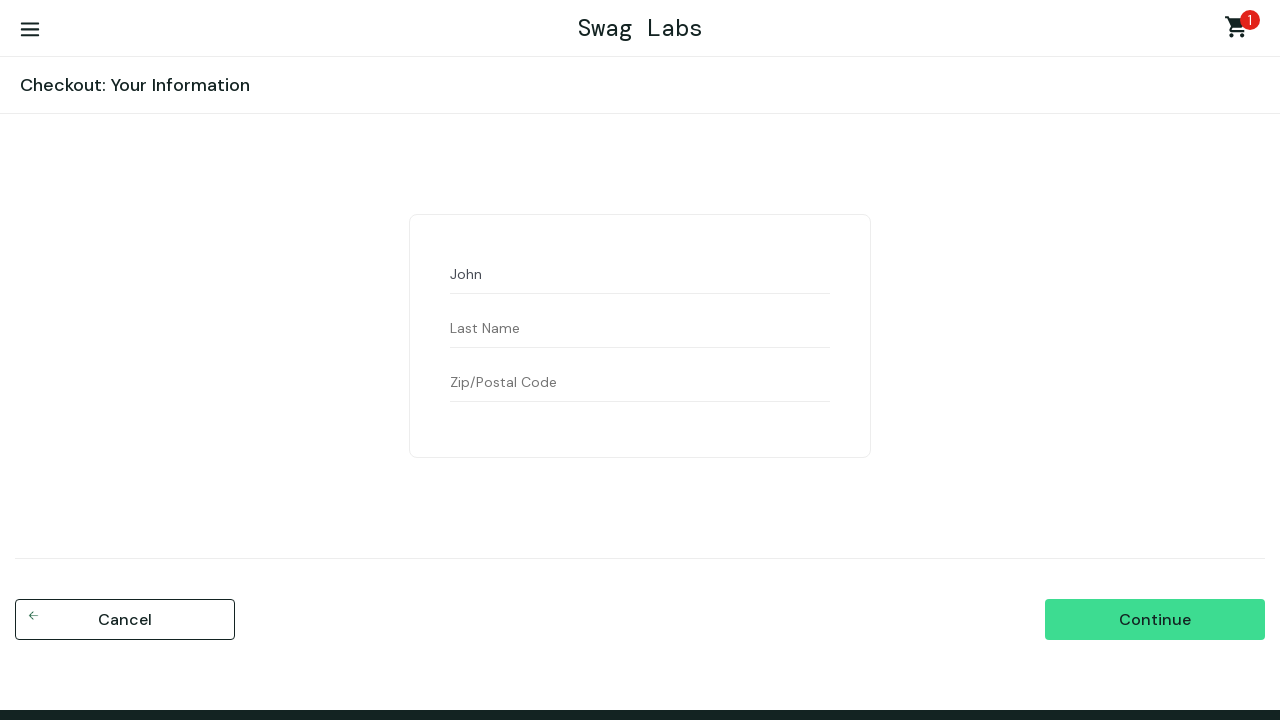

Filled last name field with 'Smith' on #last-name
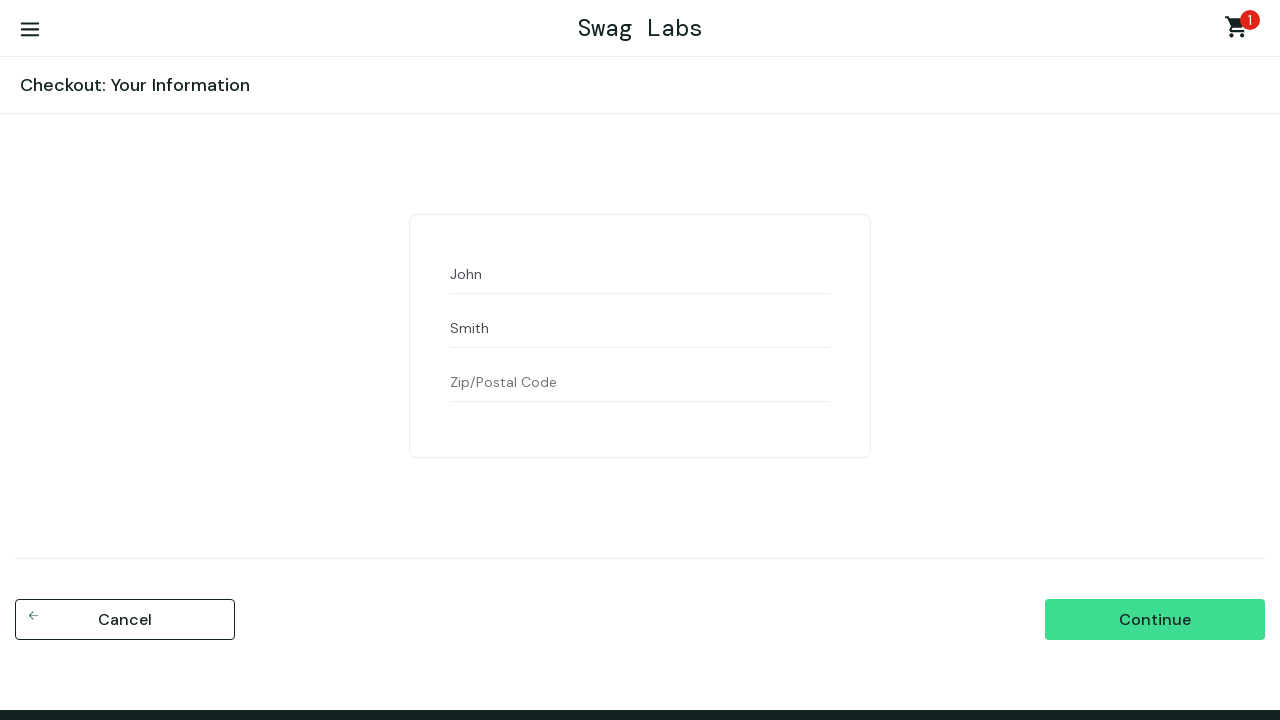

Filled postal code field with '12345' on #postal-code
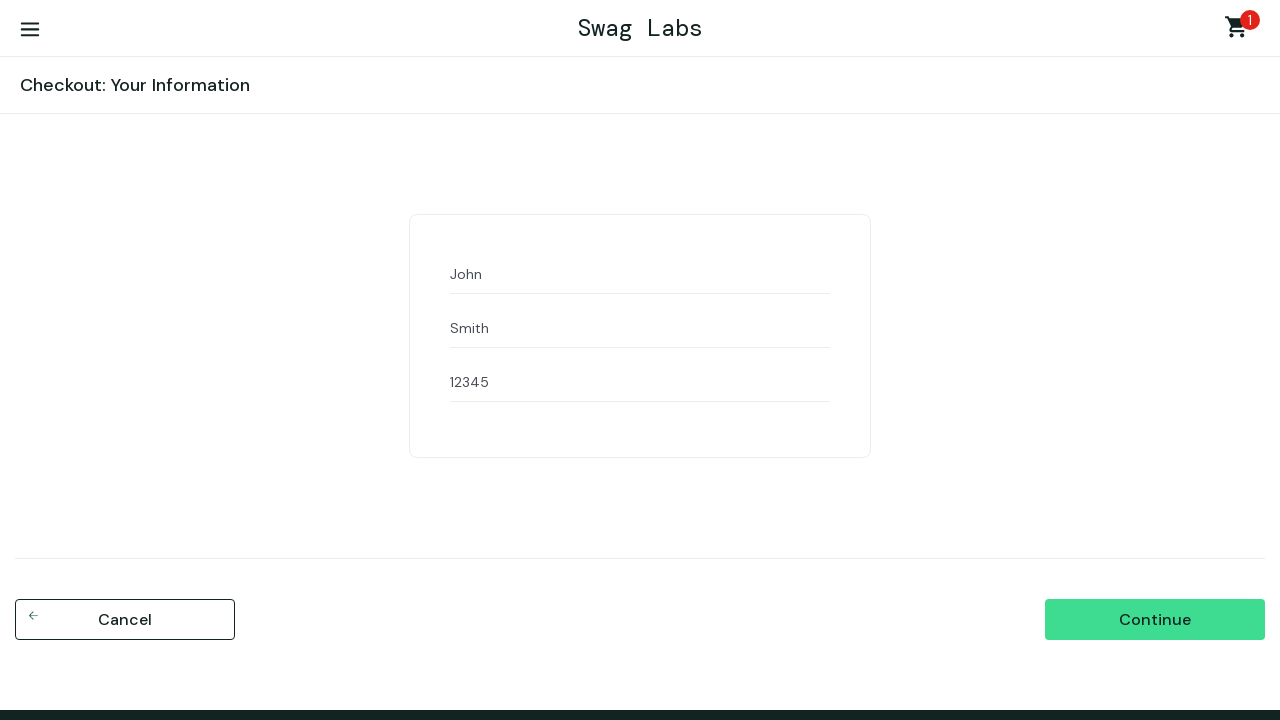

Clicked continue button to proceed to order overview at (1155, 620) on #continue
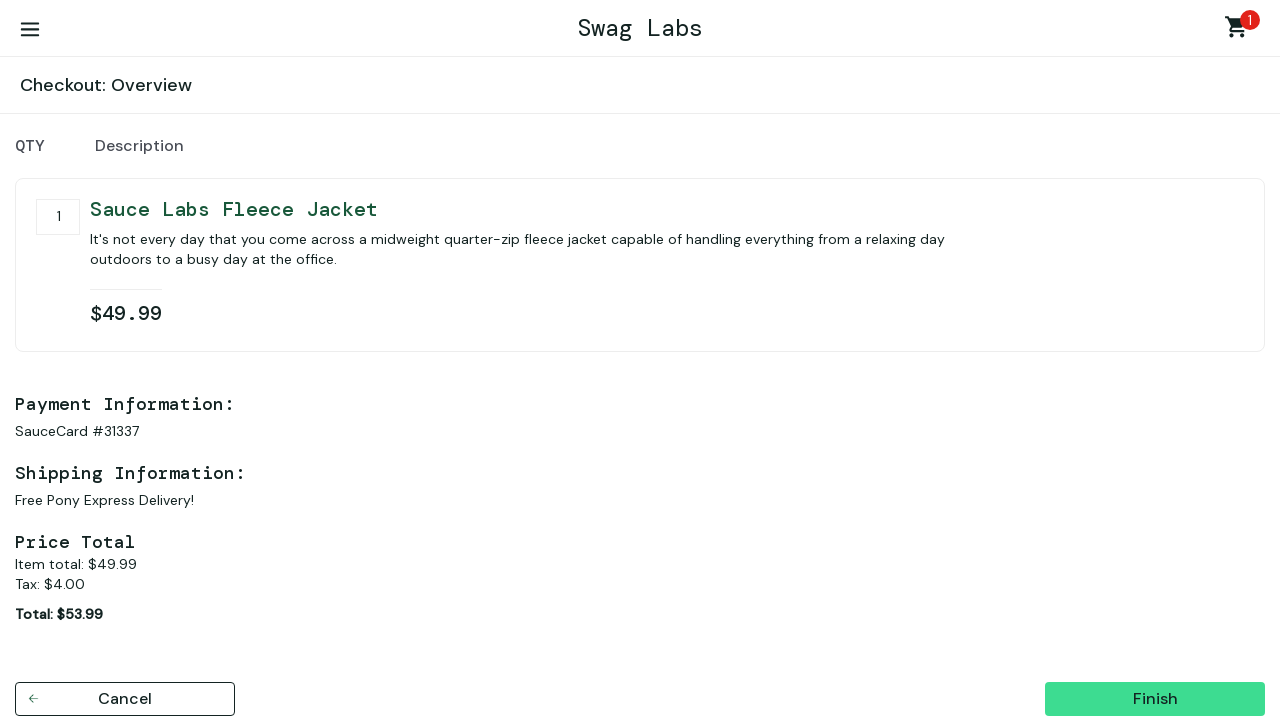

Order overview loaded with price $49.99 verified
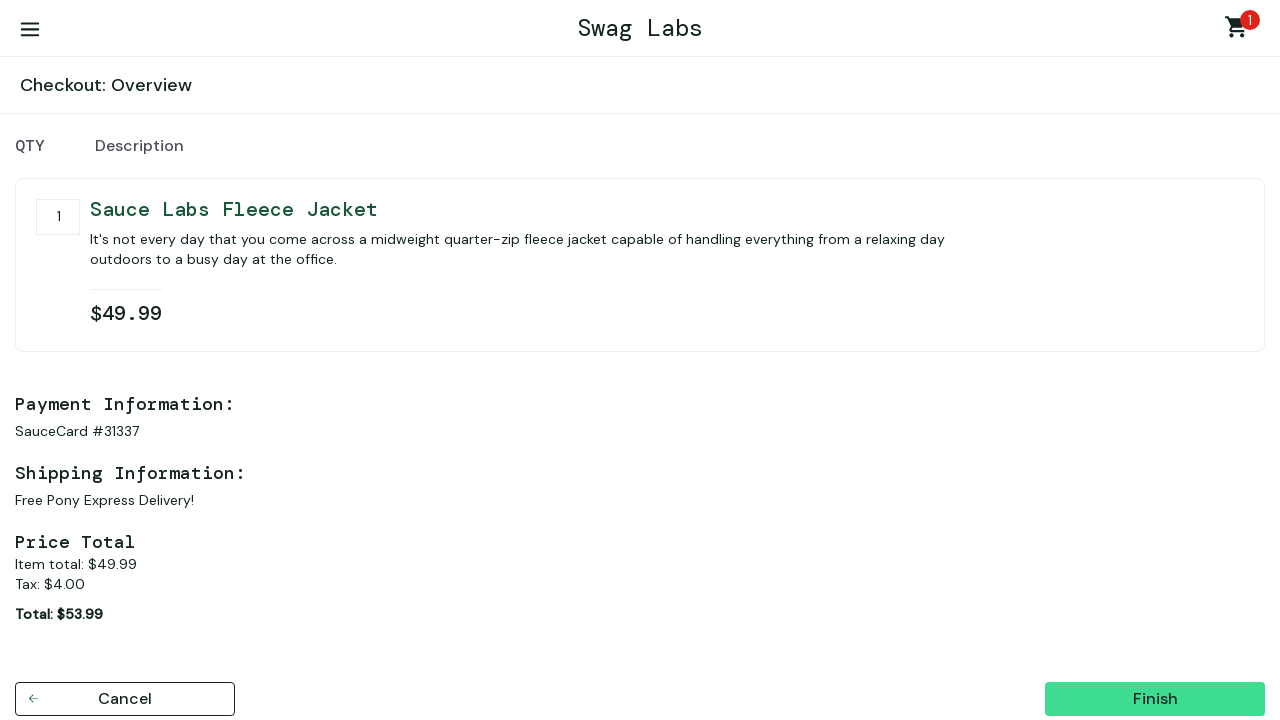

Clicked finish button to complete order at (1155, 699) on #finish
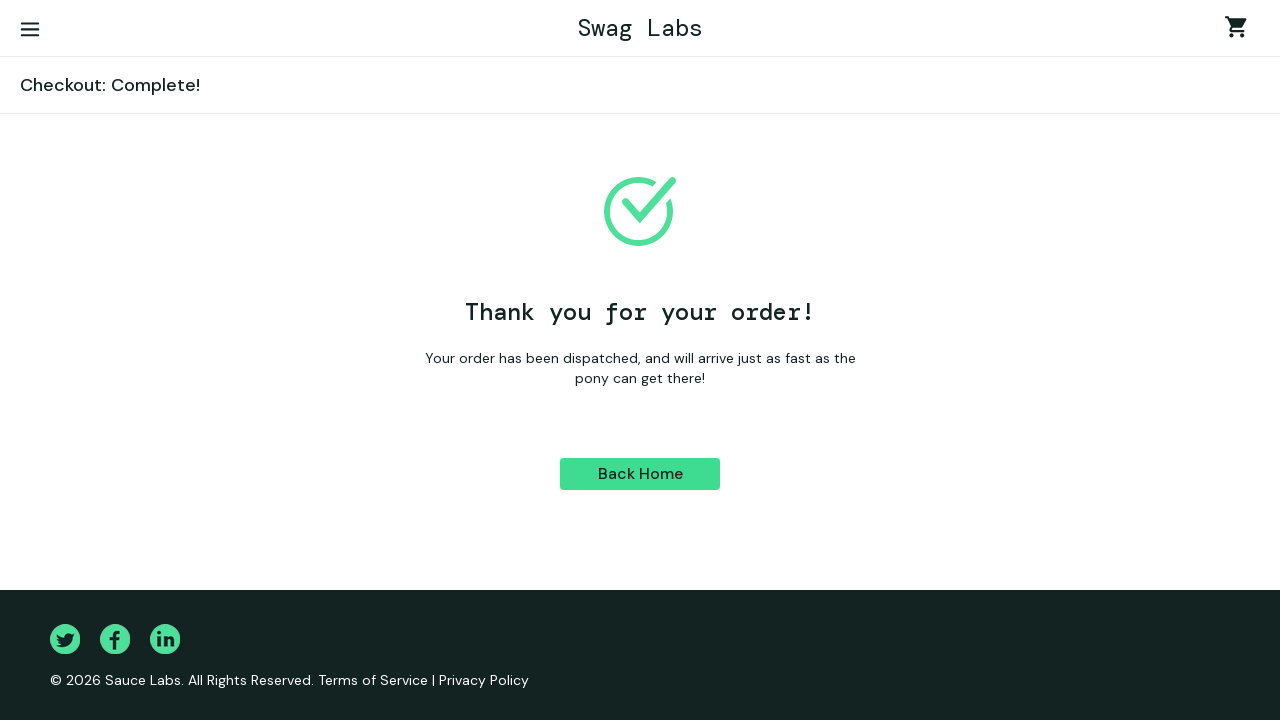

Order completion confirmed - 'Thank you for your order!' message displayed
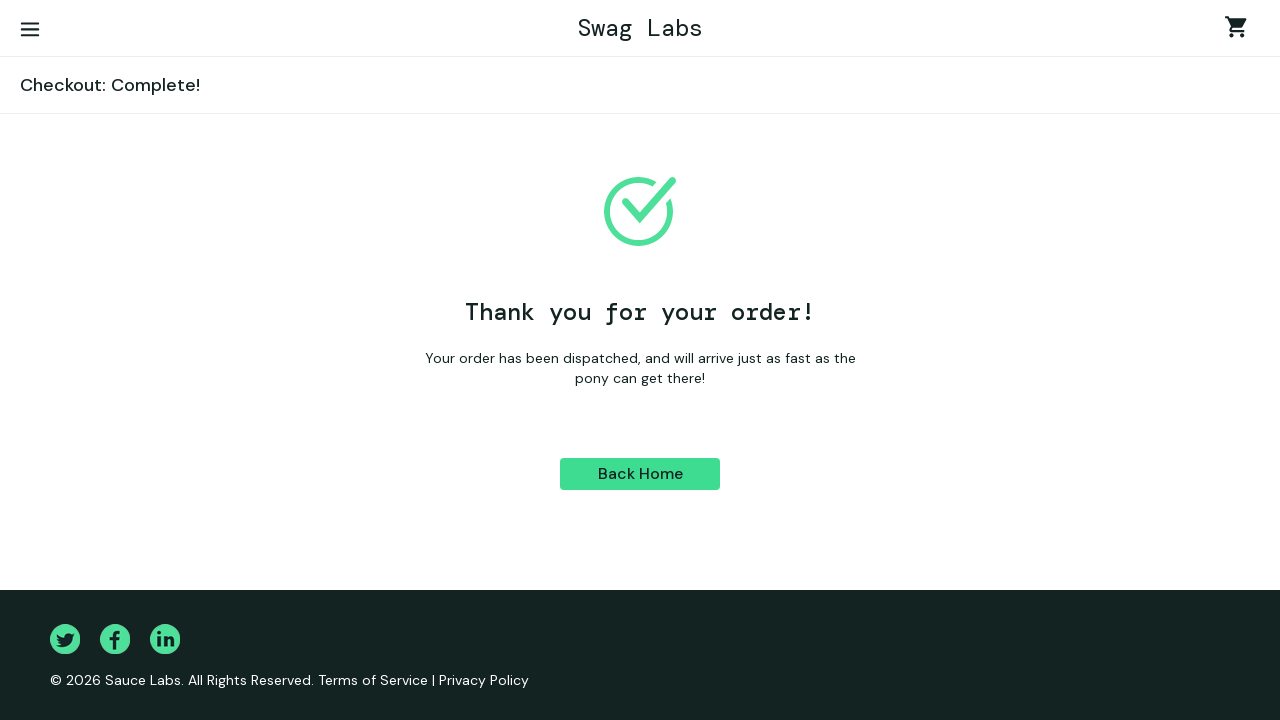

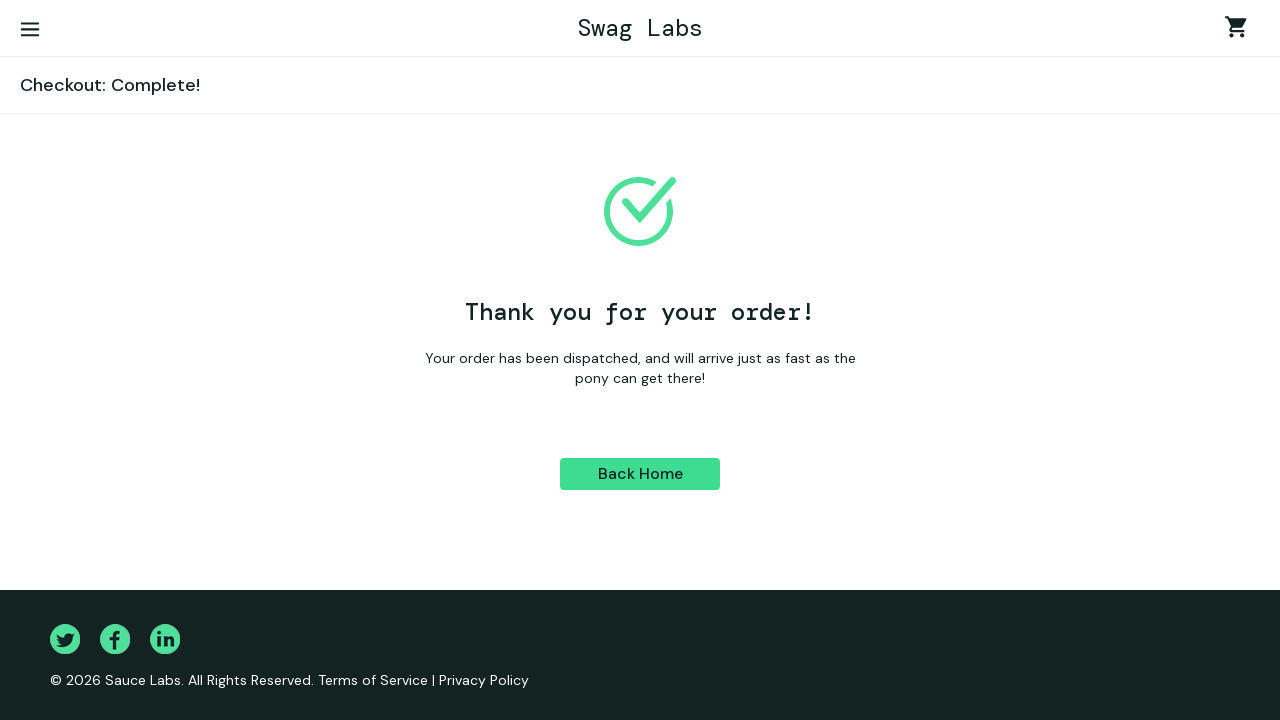